Tests dynamic properties page by waiting for a button that becomes visible after 5 seconds.

Starting URL: https://demoqa.com/dynamic-properties

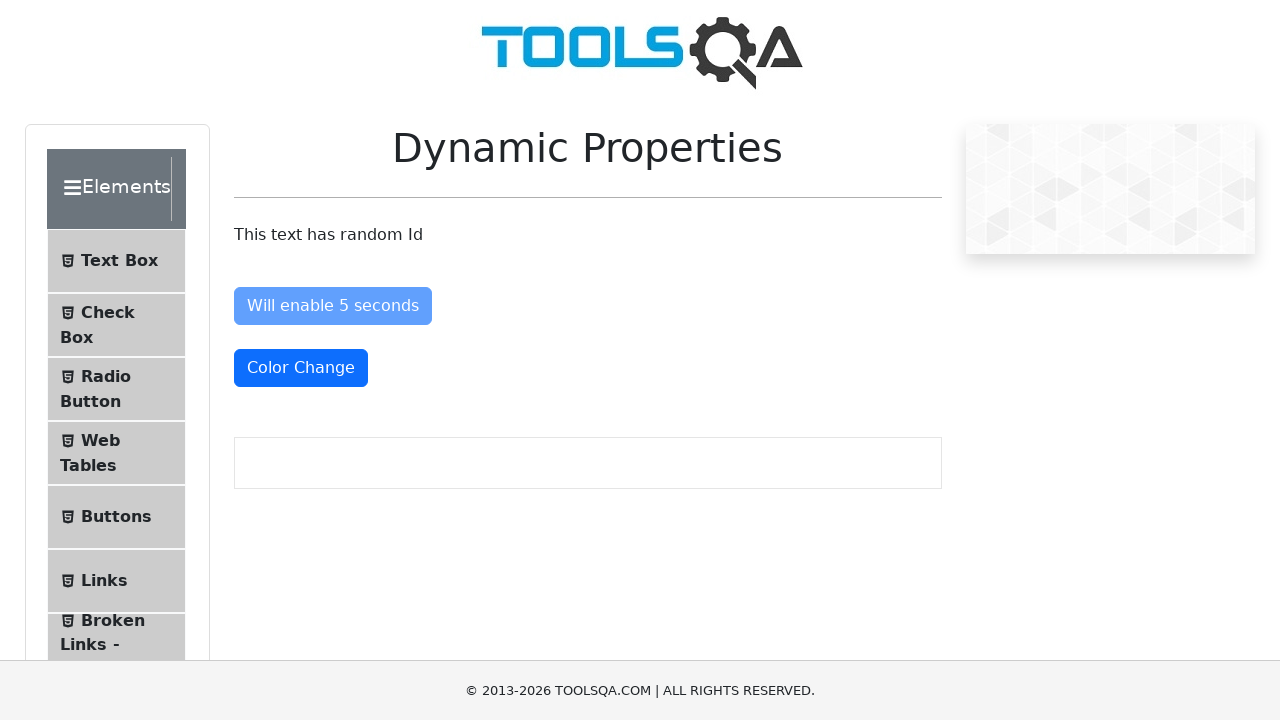

Set viewport size to 1920x1080
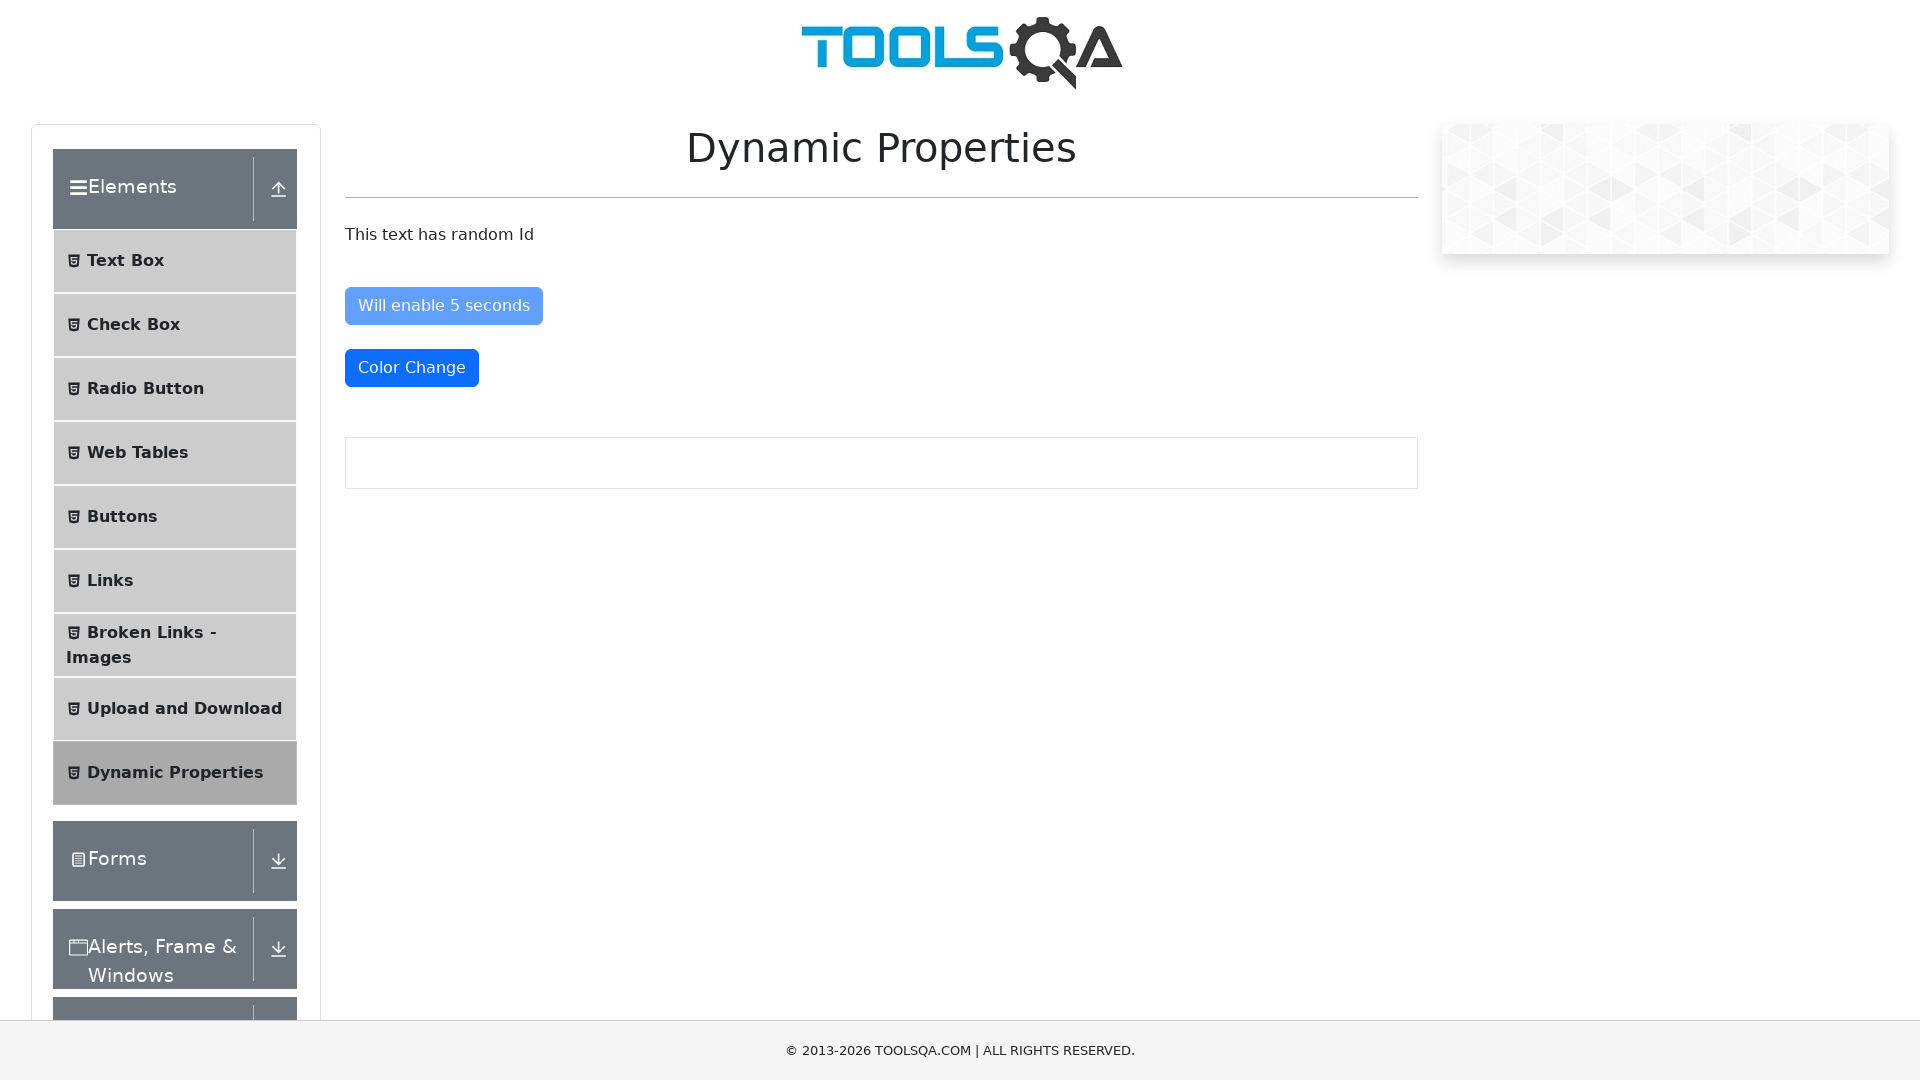

Waited for button with id 'visibleAfter' to become visible after 5 seconds
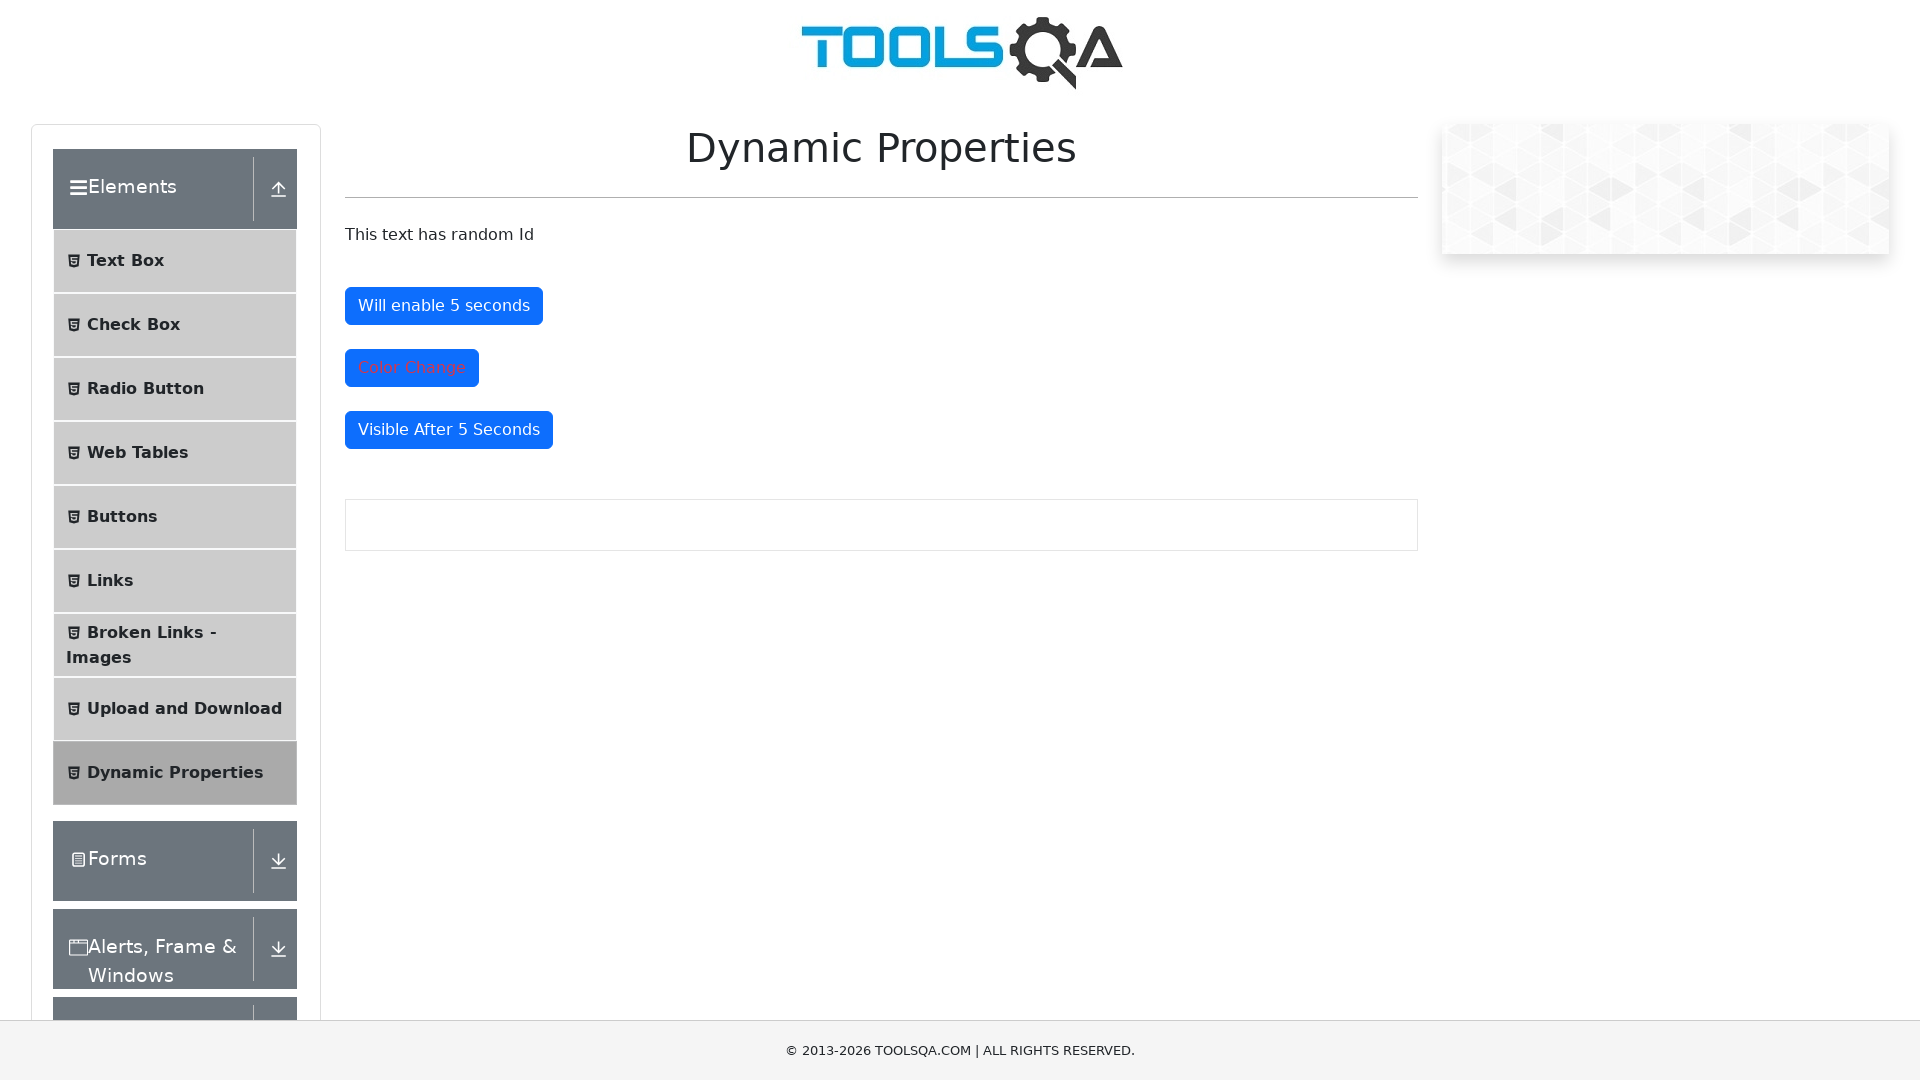

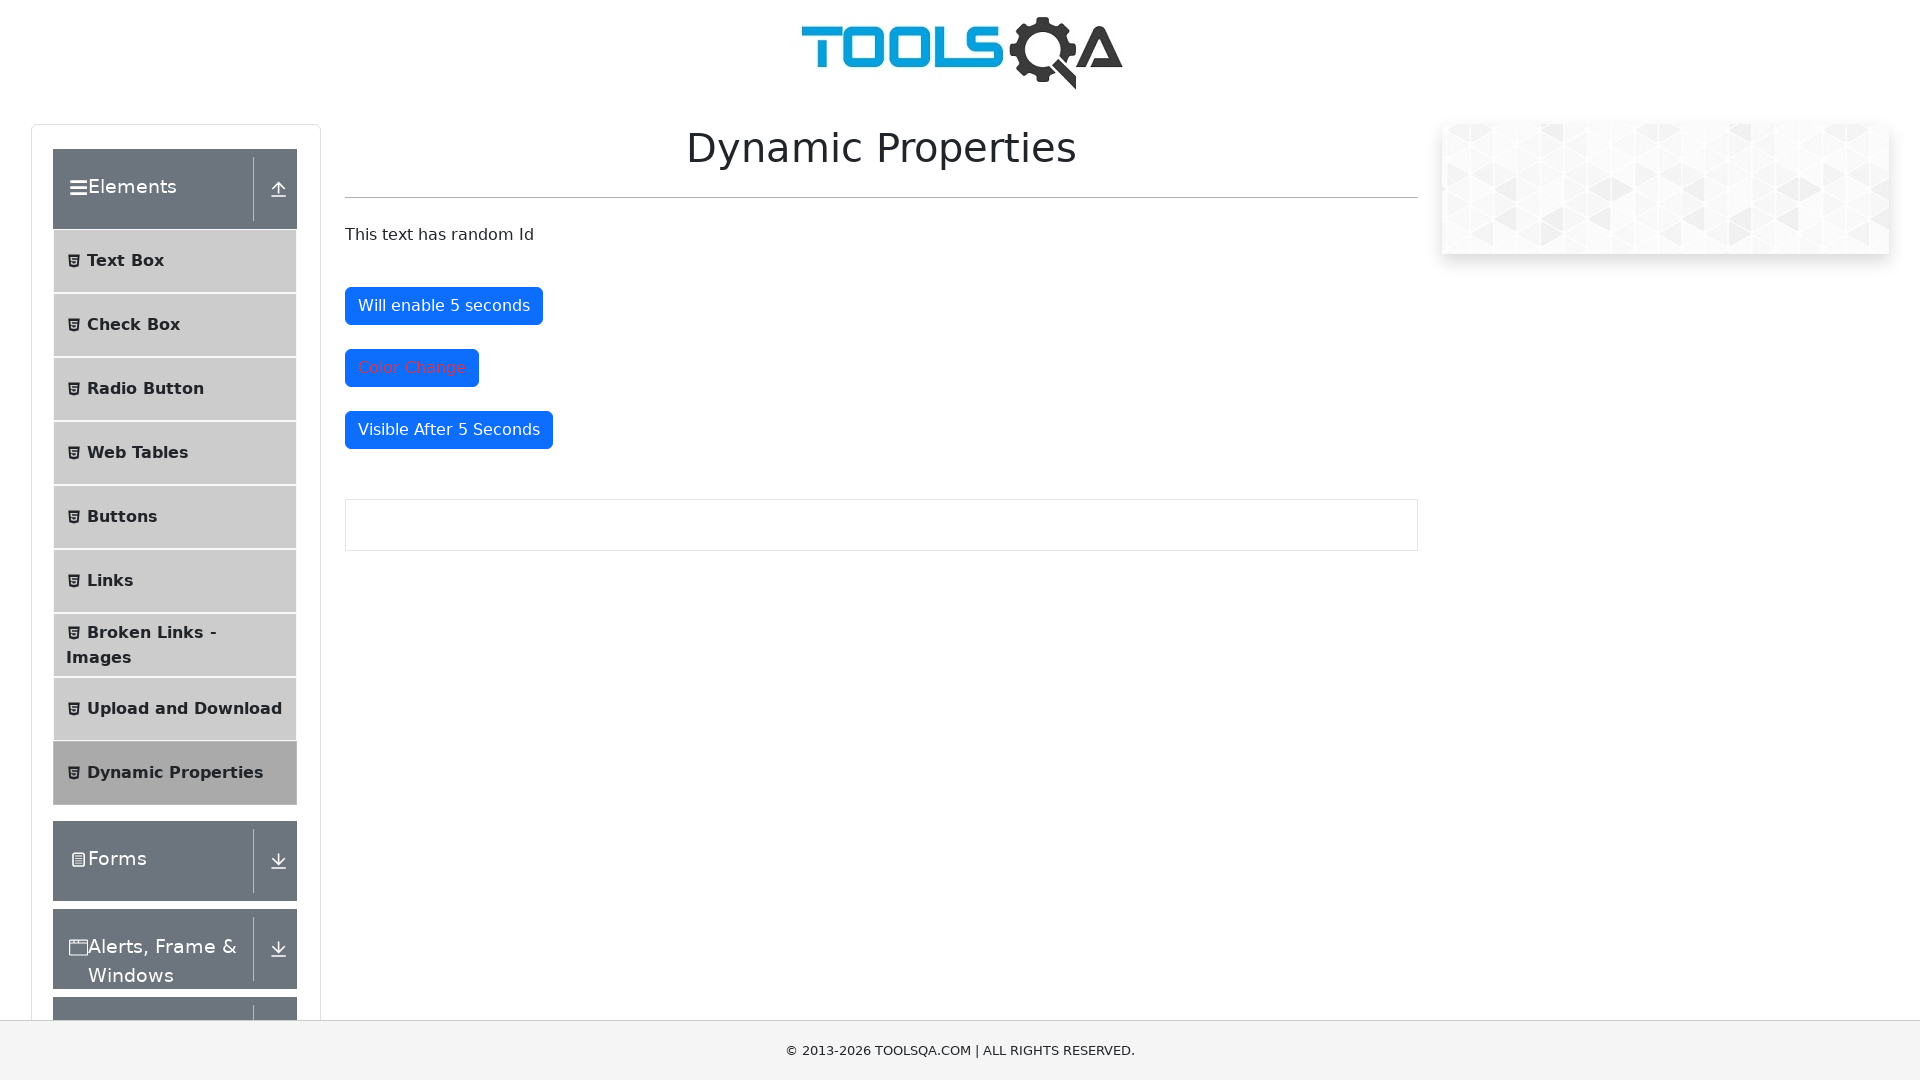